Navigates to Axis Bank website and retrieves the page title

Starting URL: https://www.axisbank.com/

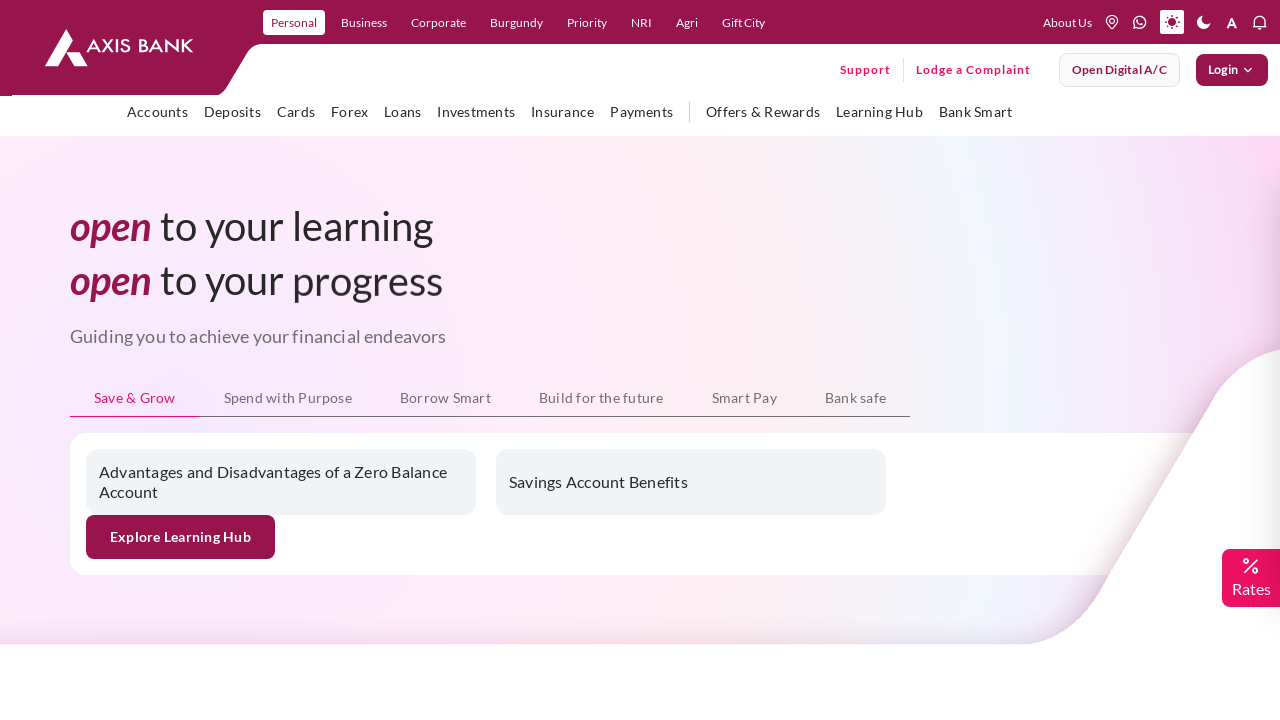

Navigated to Axis Bank website
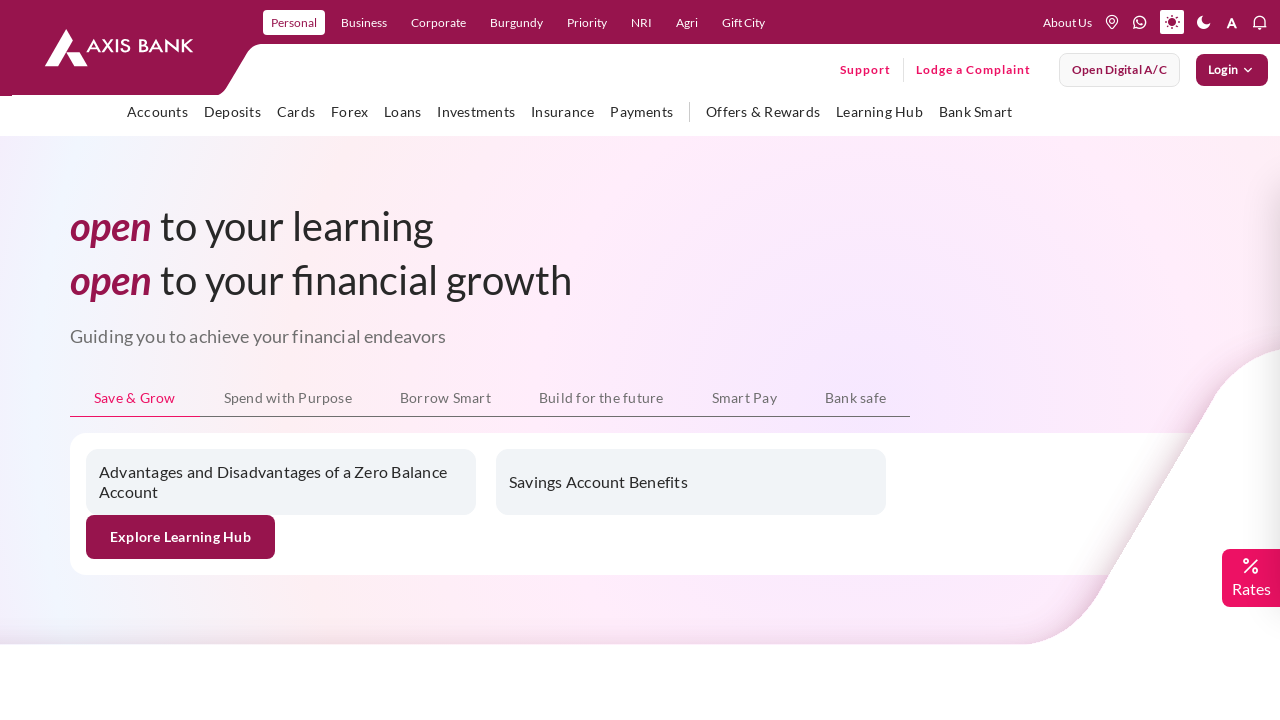

Retrieved page title: Personal Banking | Internet Banking | Corporate, NRI Banking Services Online - Axis Bank
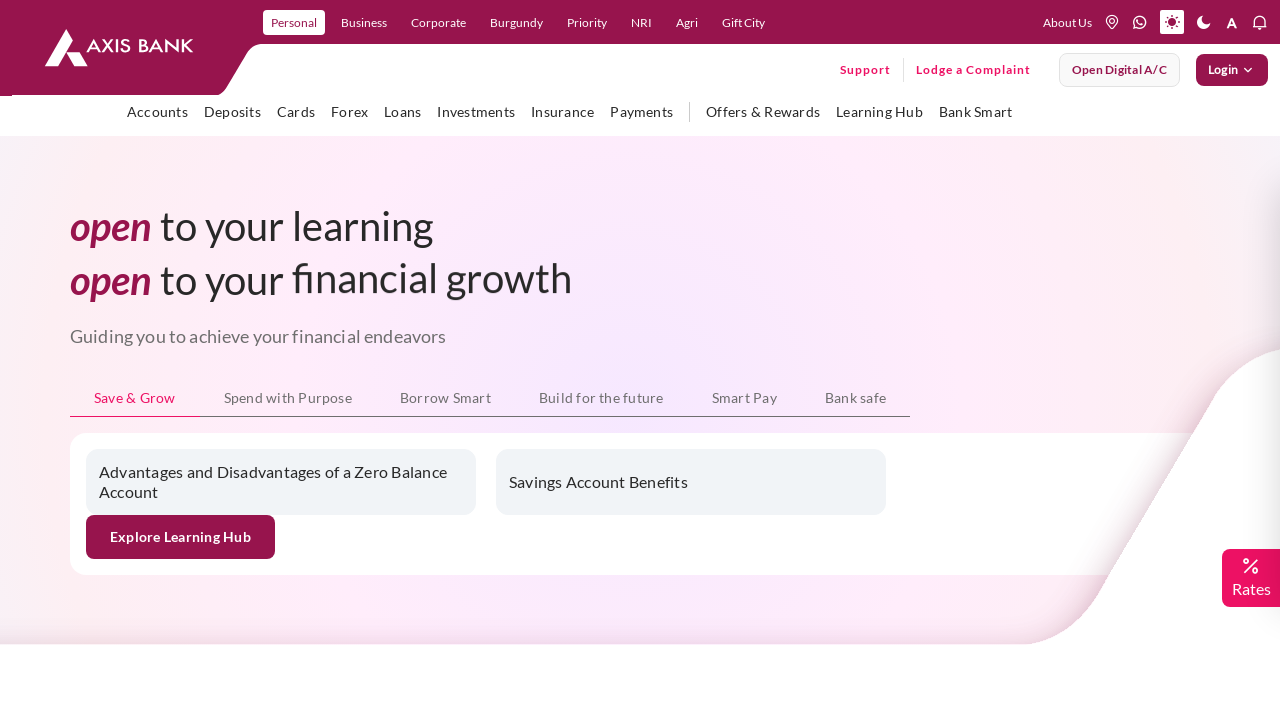

Printed page title to console: Personal Banking | Internet Banking | Corporate, NRI Banking Services Online - Axis Bank
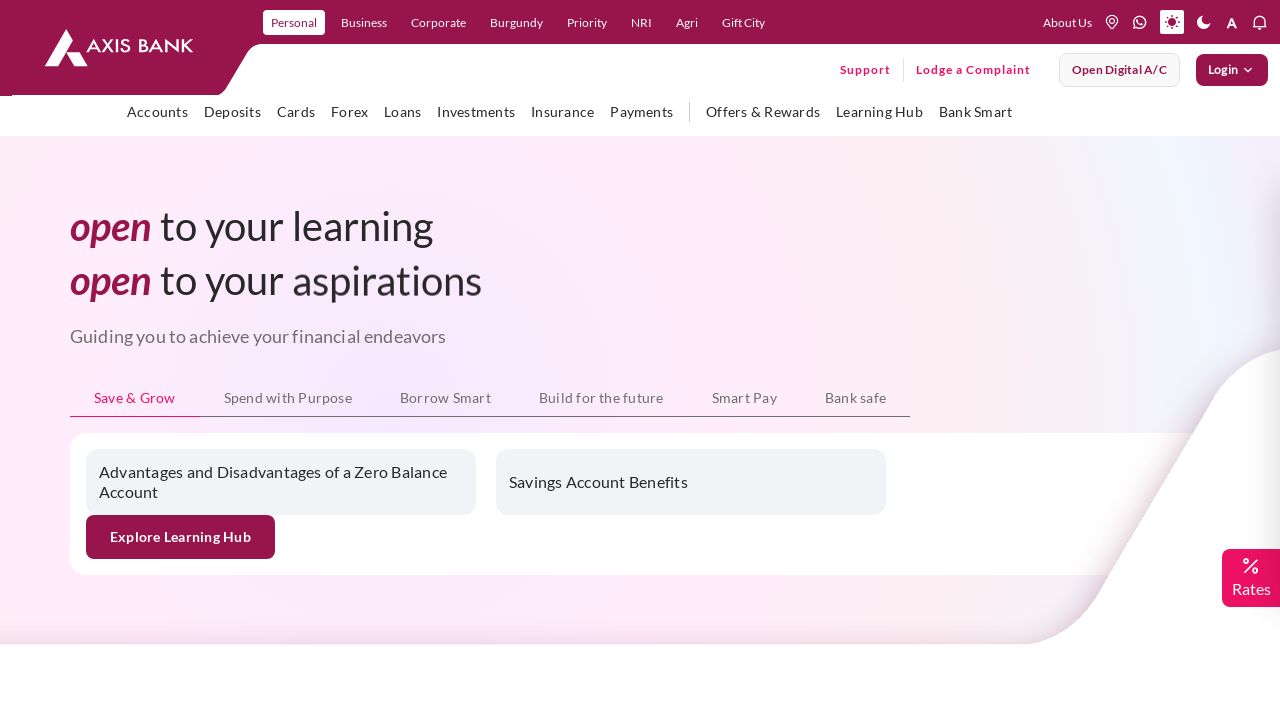

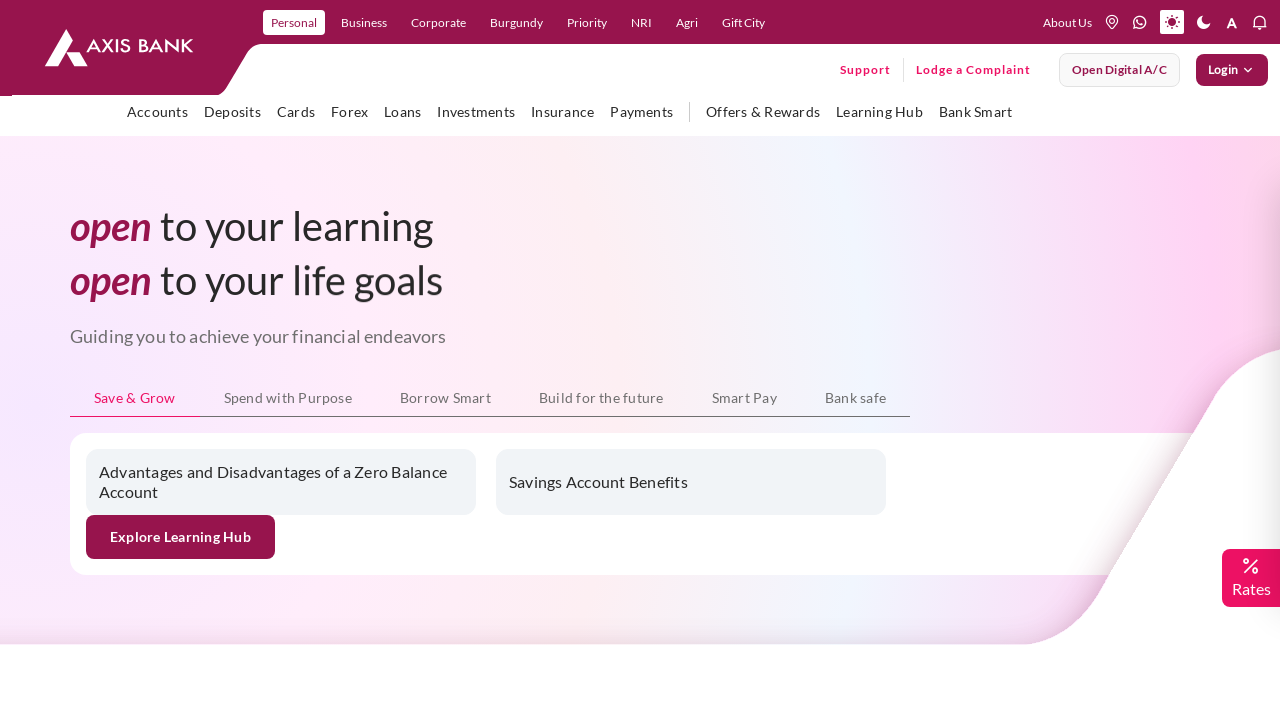